Tests Python.org search functionality by entering "pycon" in the search field and submitting the form

Starting URL: http://www.python.org

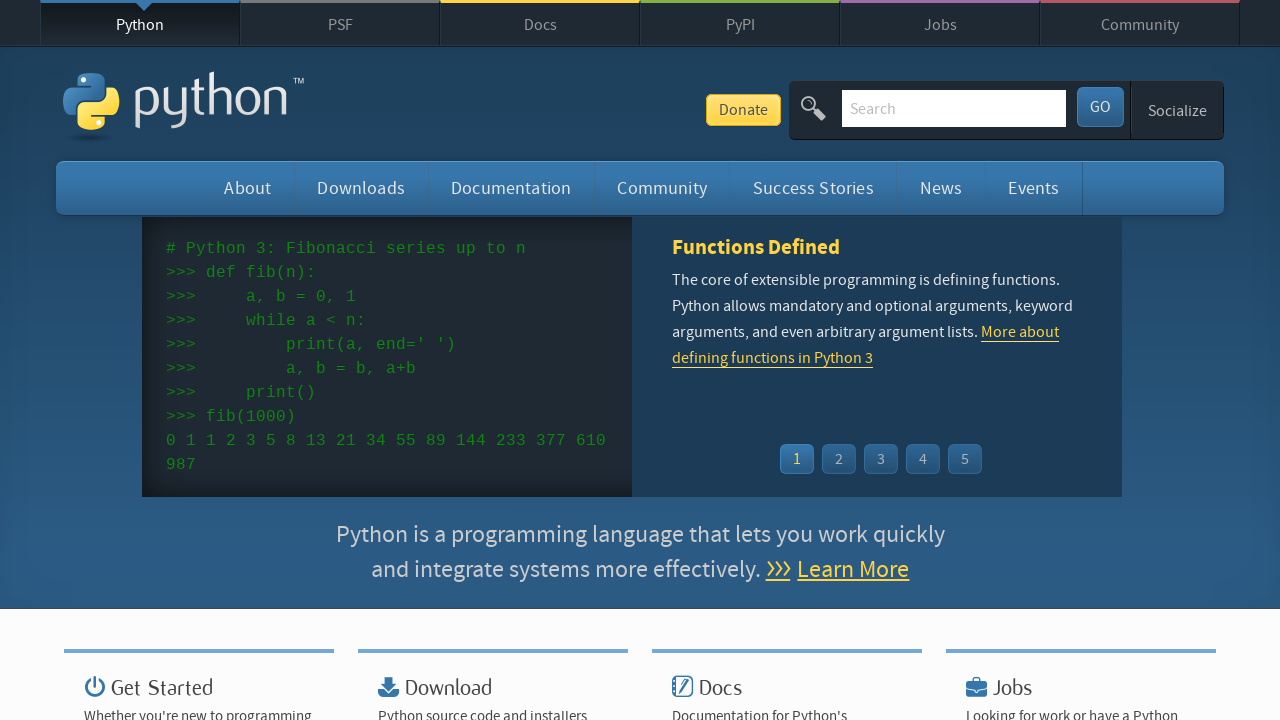

Filled search field with 'pycon' on input[name='q']
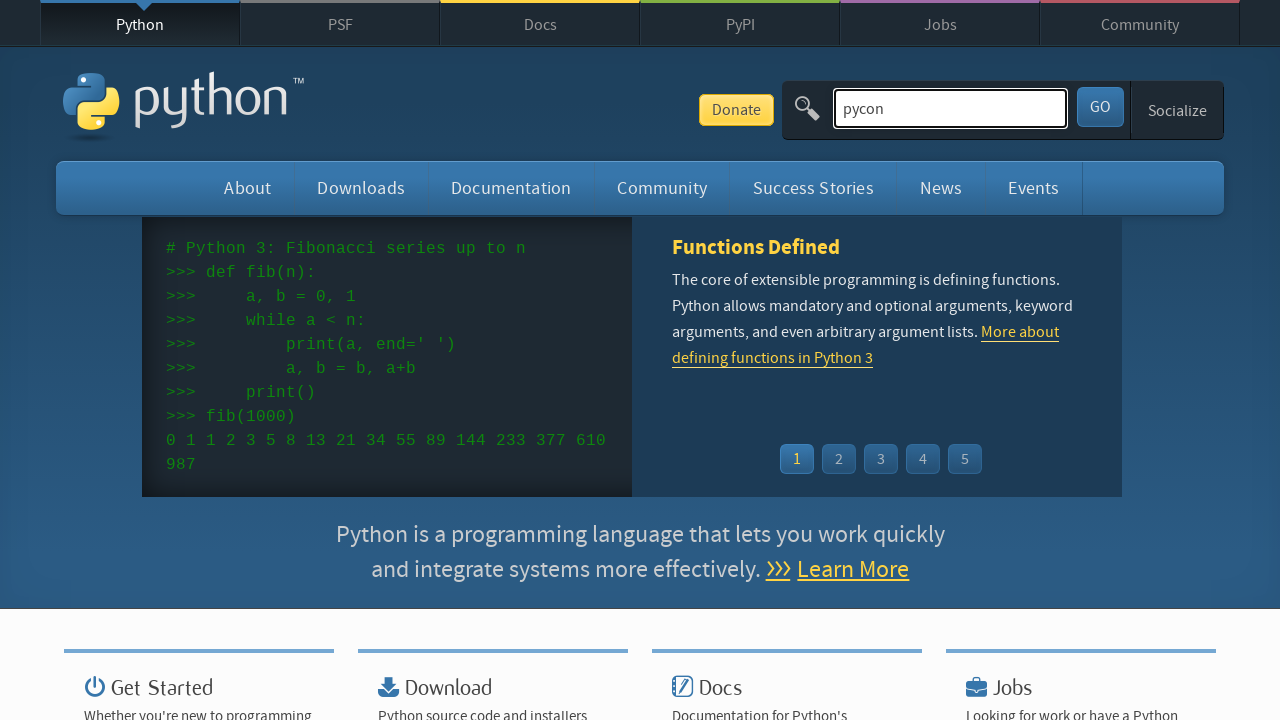

Pressed Enter to submit search form on input[name='q']
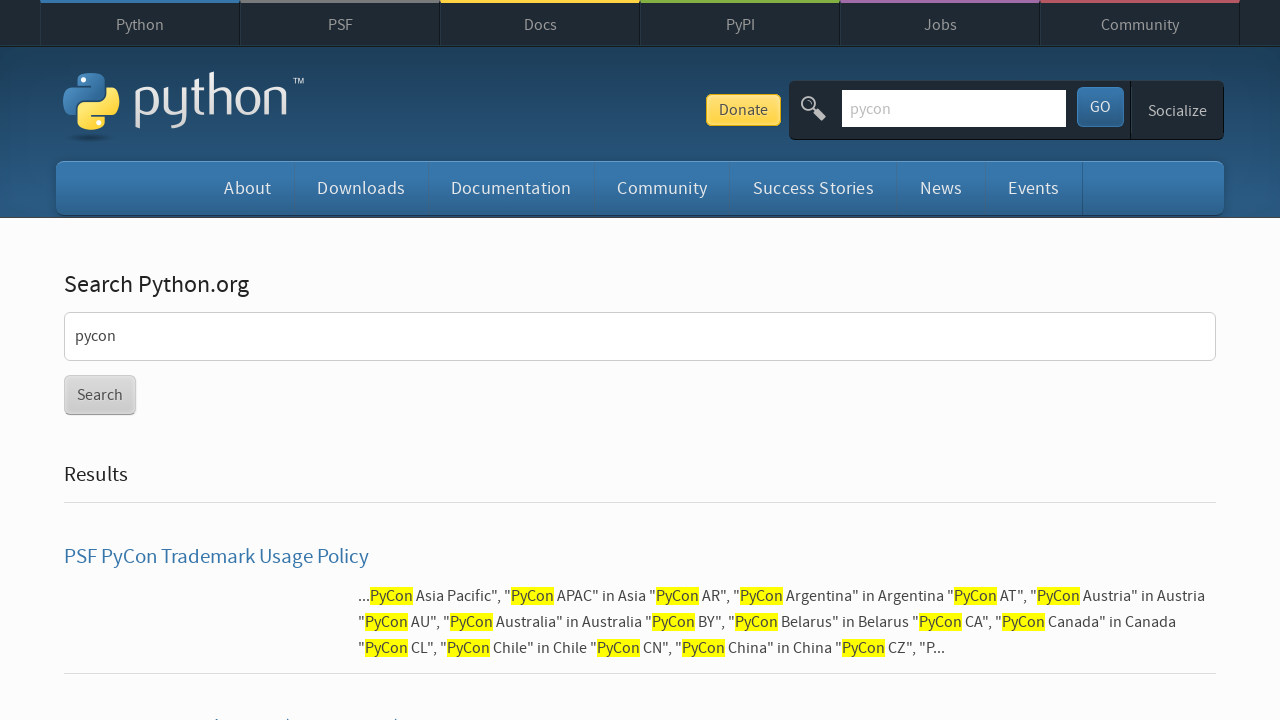

Search results page loaded successfully
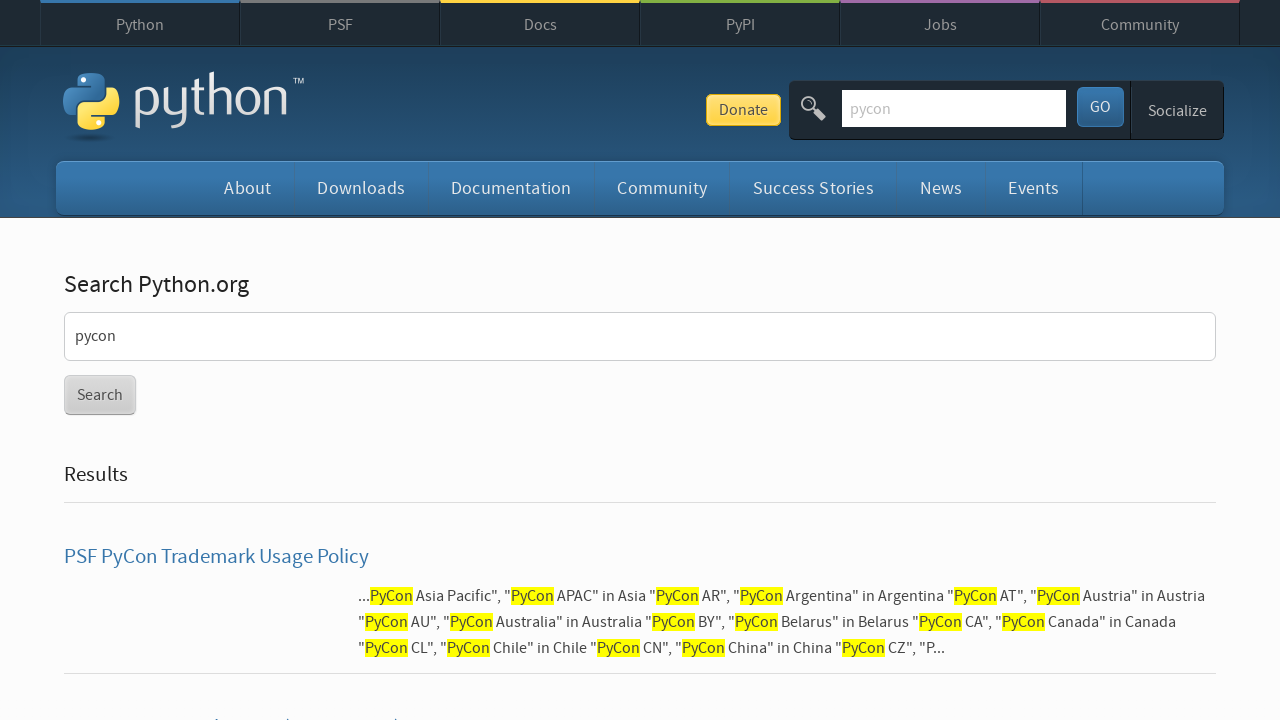

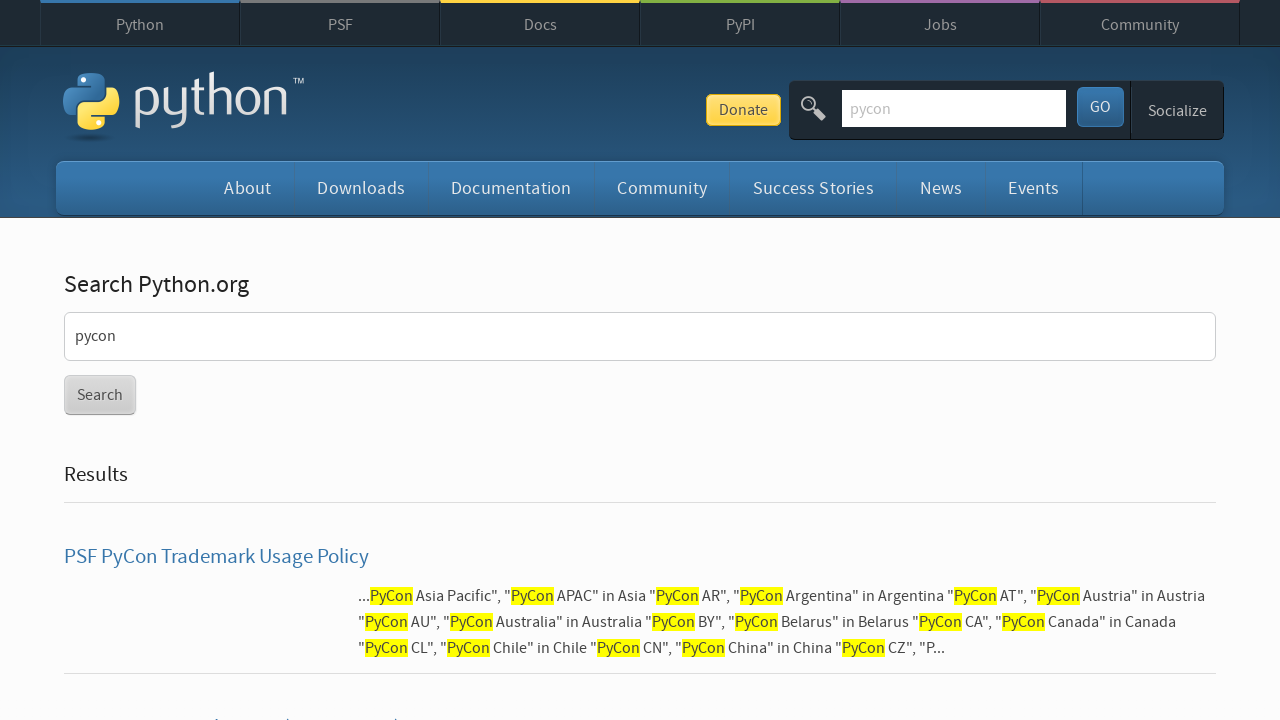